Opens Hungry Wolves website and verifies it loads successfully

Starting URL: https://hungrywolves.ae/en/

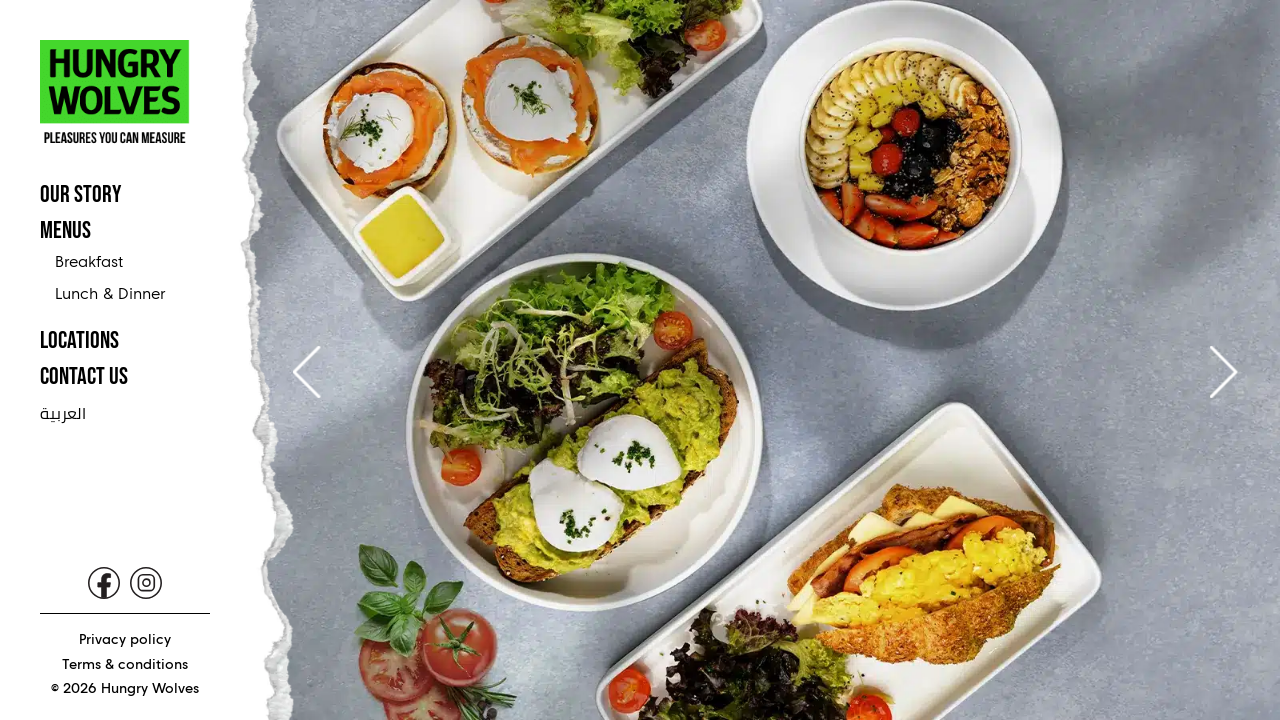

Waited for page to reach networkidle state
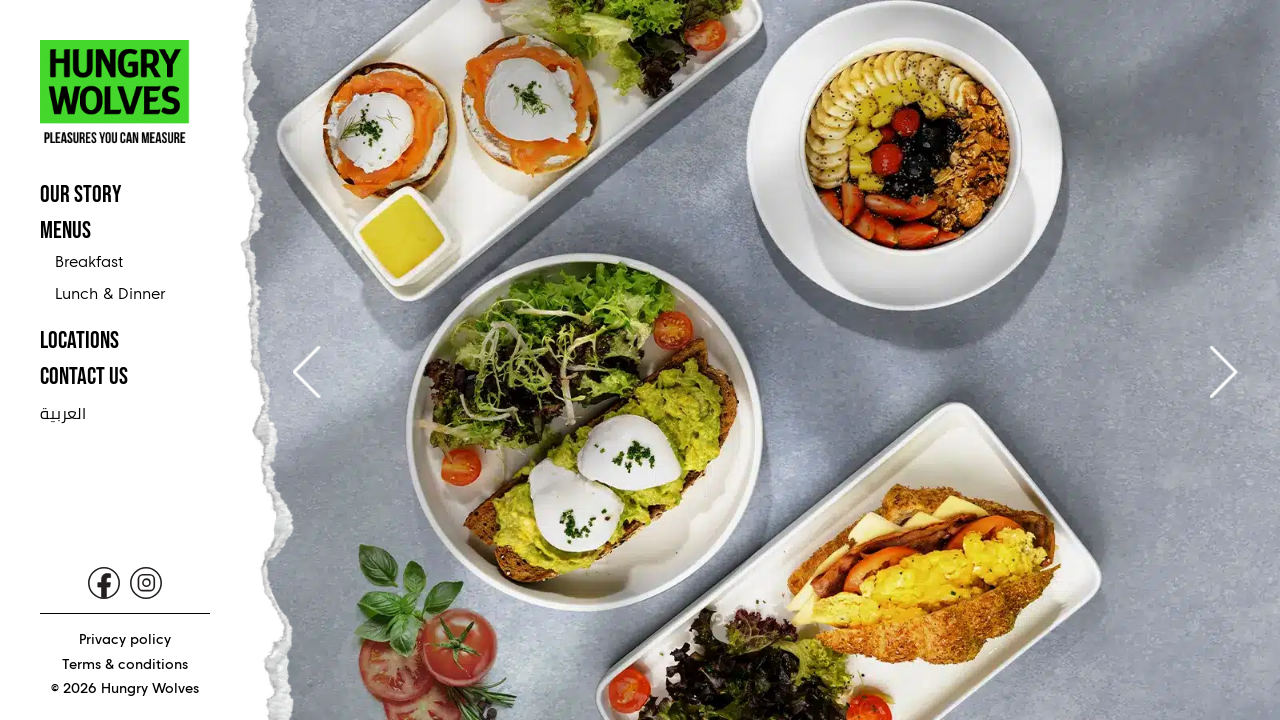

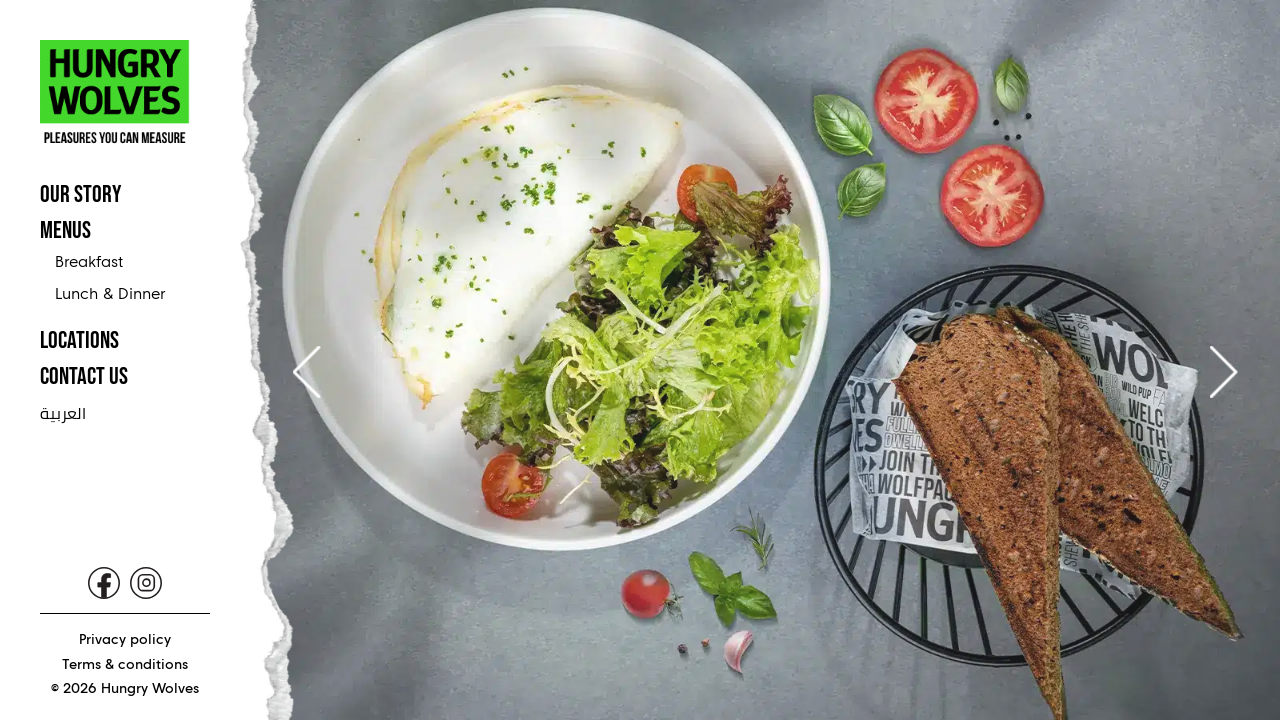